Tests clicking a LogIn button on a practice website to verify CSS selector locator functionality

Starting URL: http://omayo.blogspot.com/

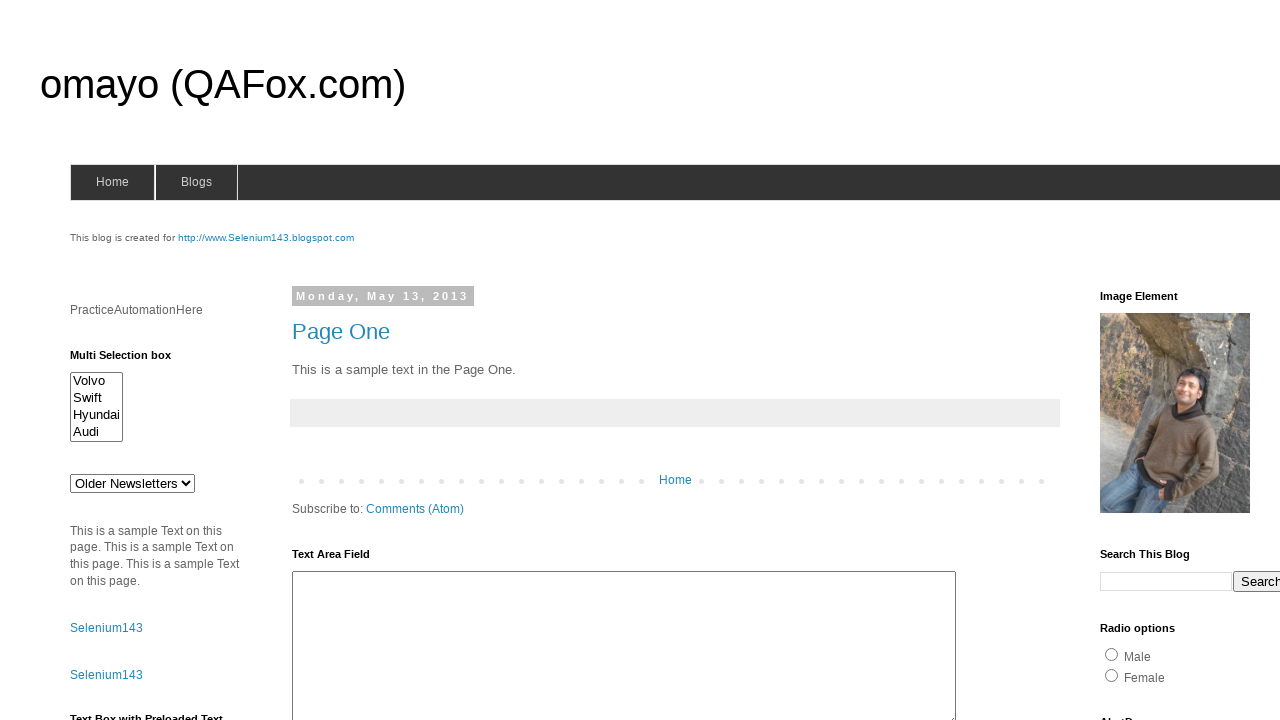

Clicked LogIn button using CSS selector on omayo.blogspot.com at (316, 361) on button[value='LogIn']
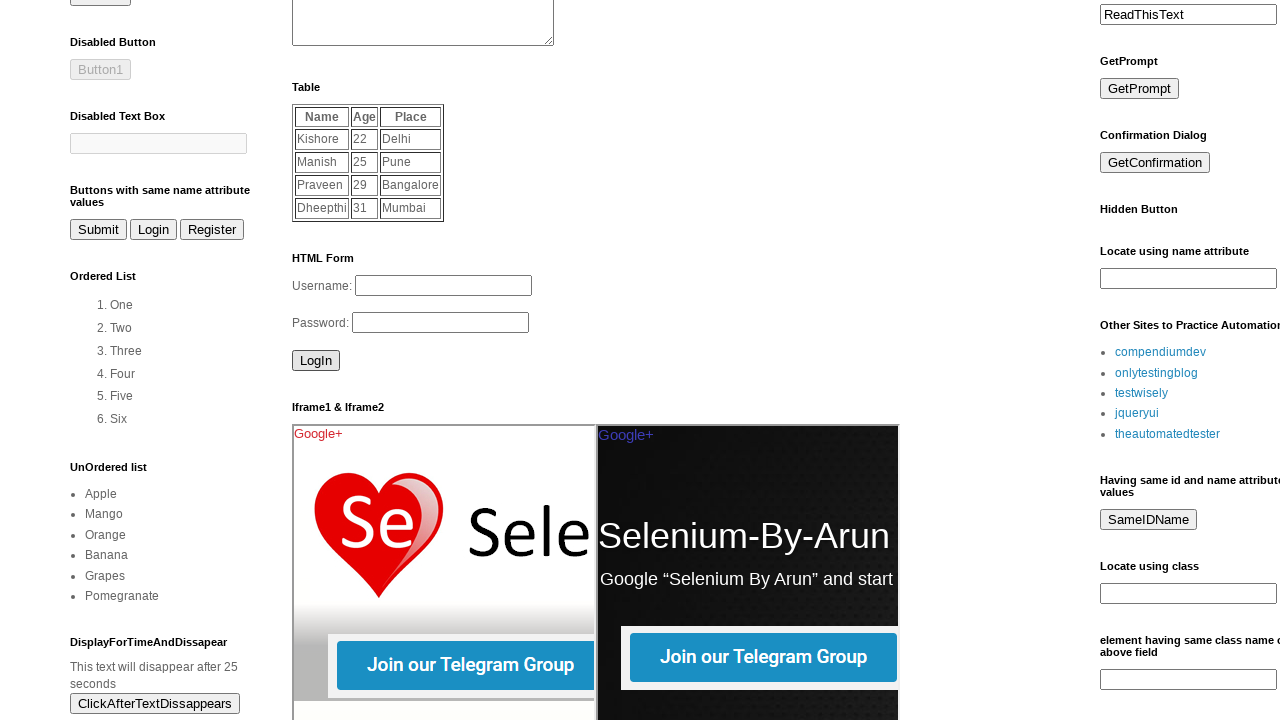

Waited 2 seconds to observe the result of clicking LogIn button
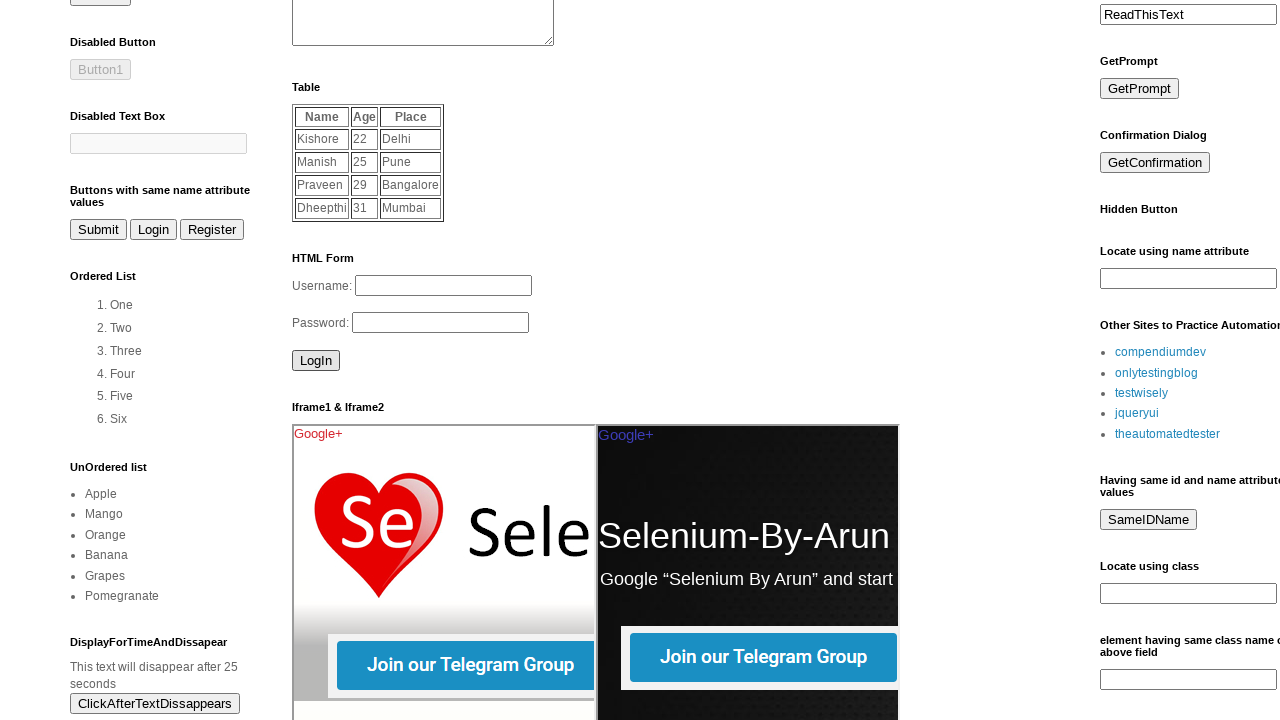

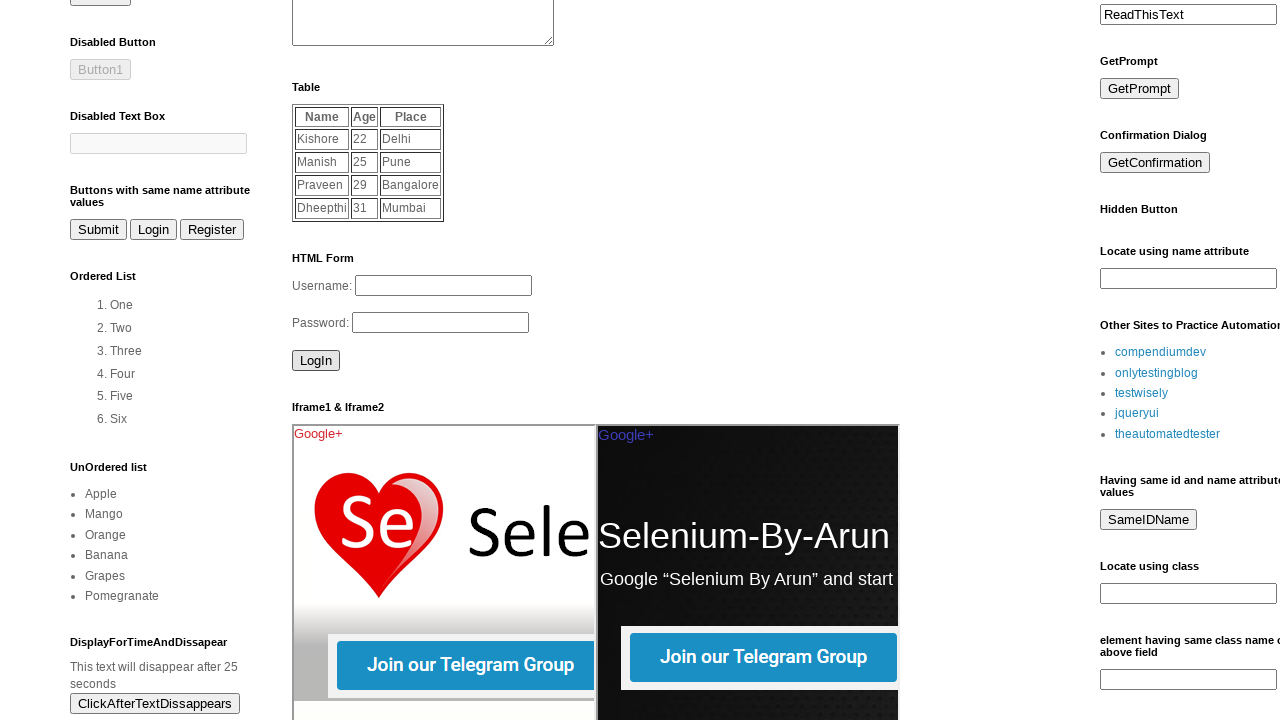